Tests various drawing tools on an HTML canvas application including drawing lines, rectangles, and using the eraser tool

Starting URL: http://www.htmlcanvasstudio.com/

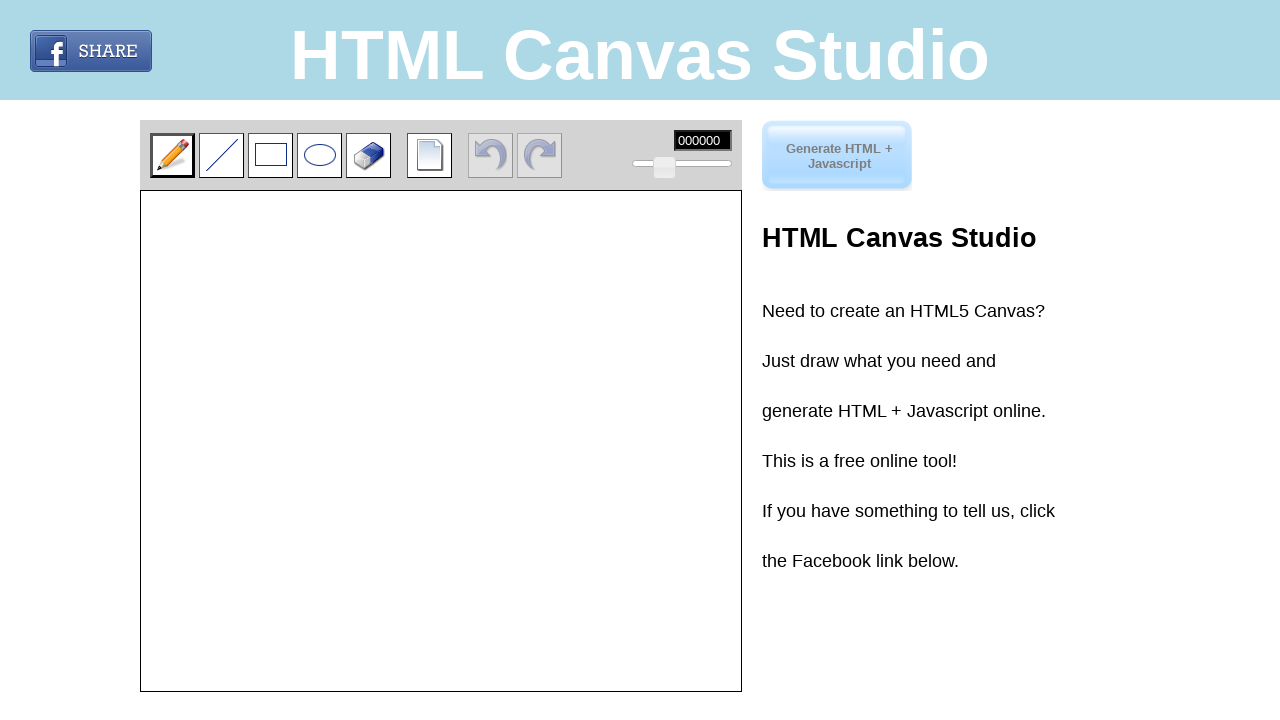

Clicked the line drawing tool at (222, 155) on input[title='Draw a line']
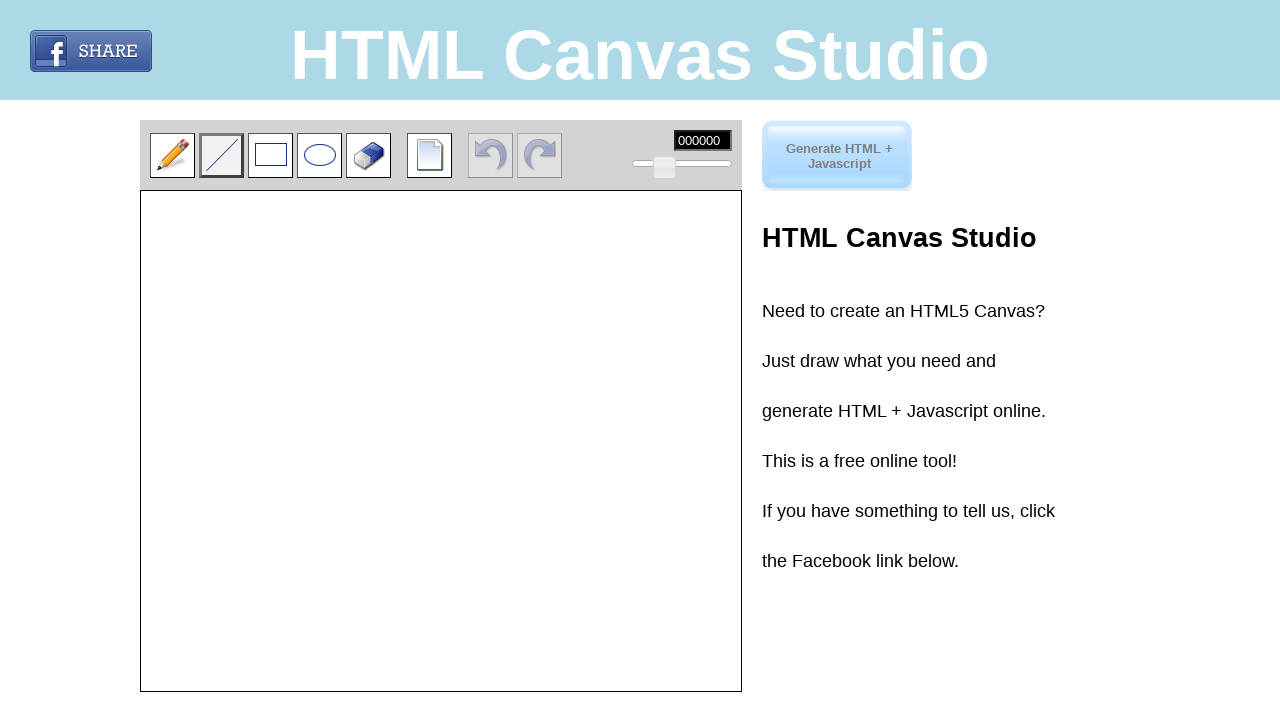

Located canvas element
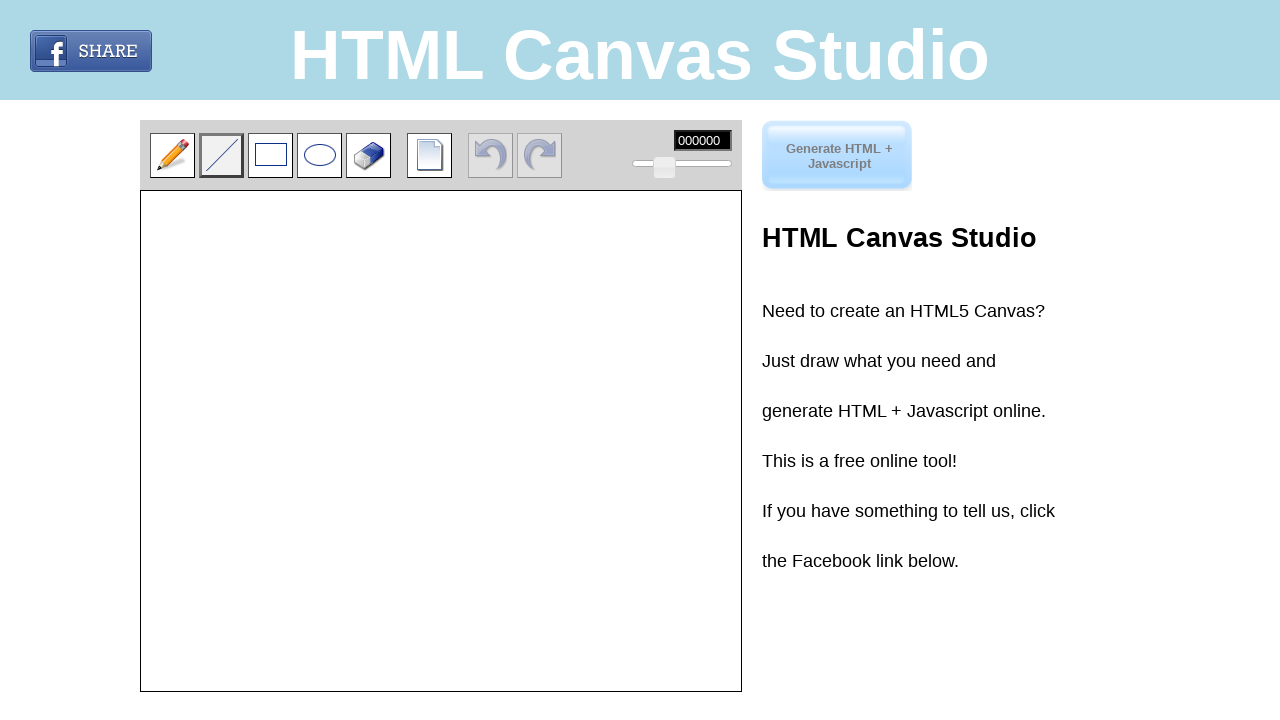

Moved mouse to starting position for horizontal line at (341, 441)
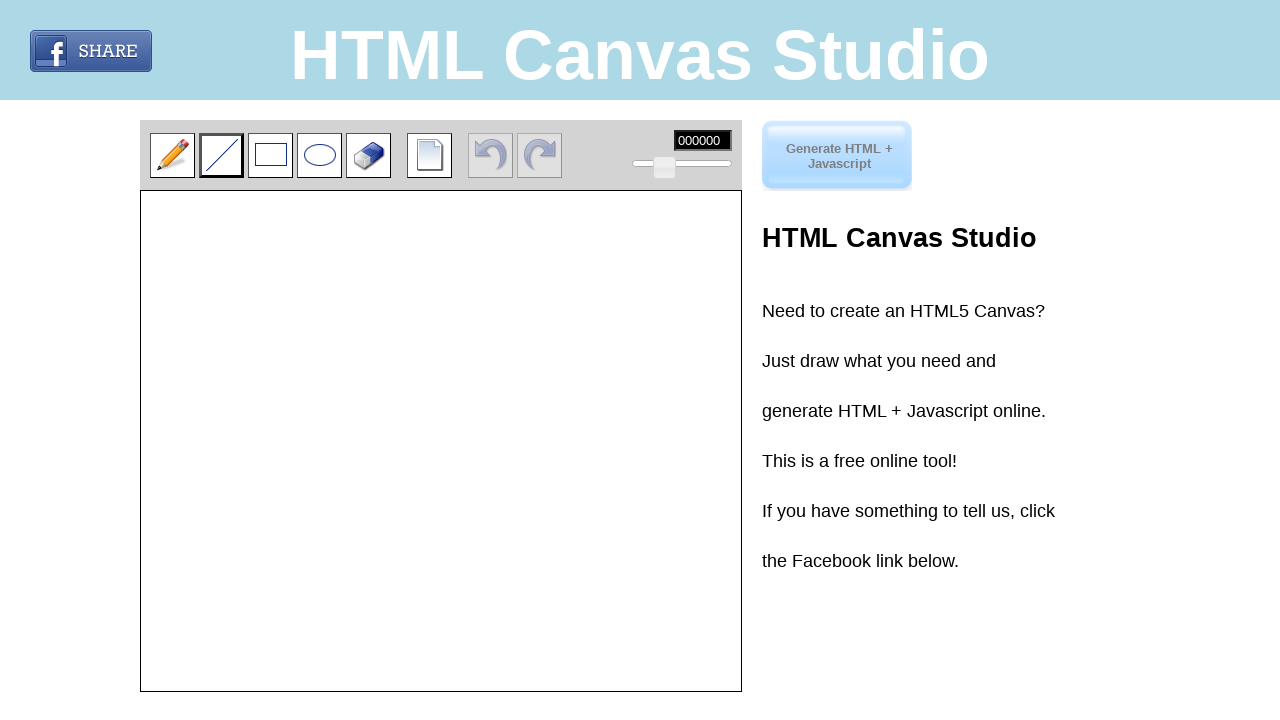

Pressed mouse button down at (341, 441)
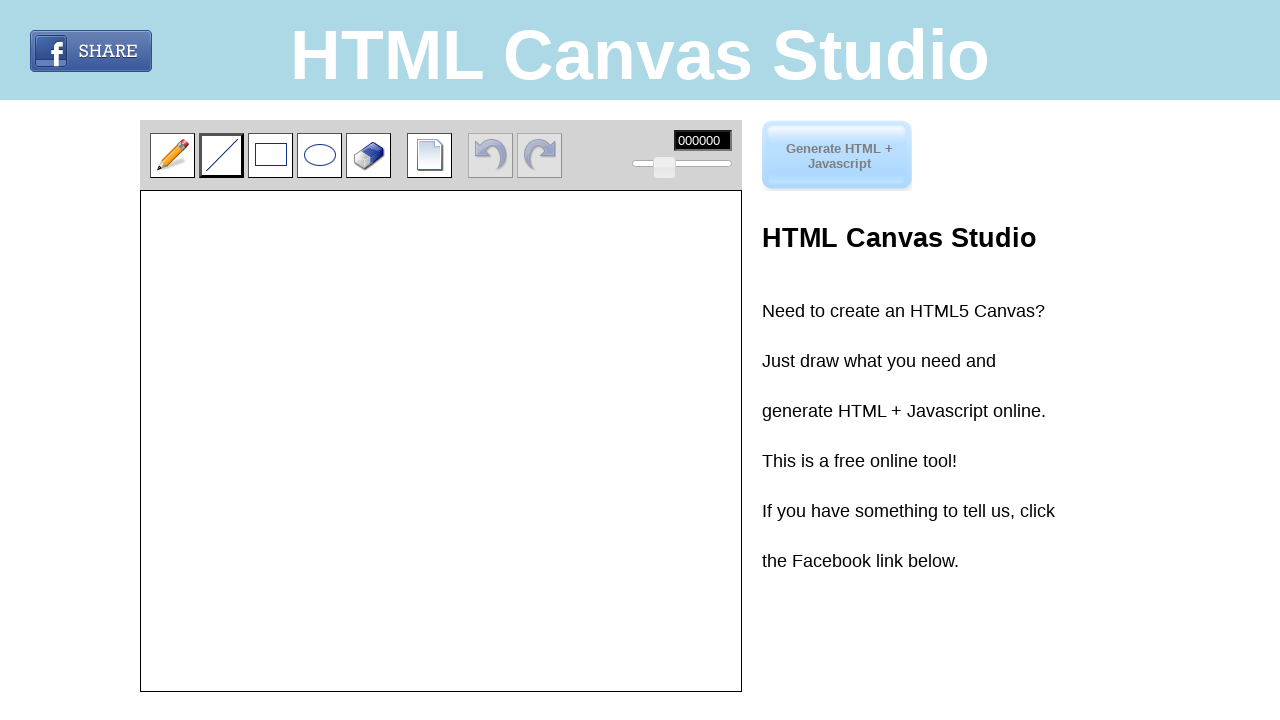

Dragged mouse to draw first horizontal line segment at (441, 441)
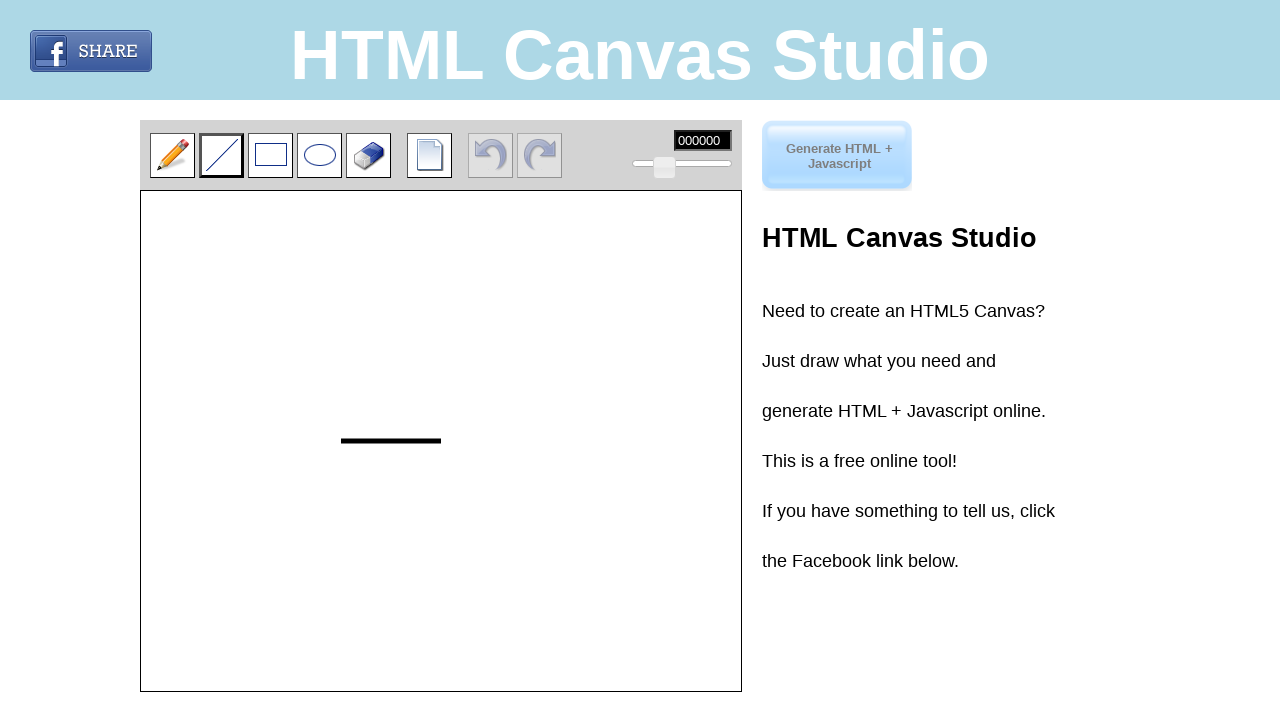

Released mouse button at (441, 441)
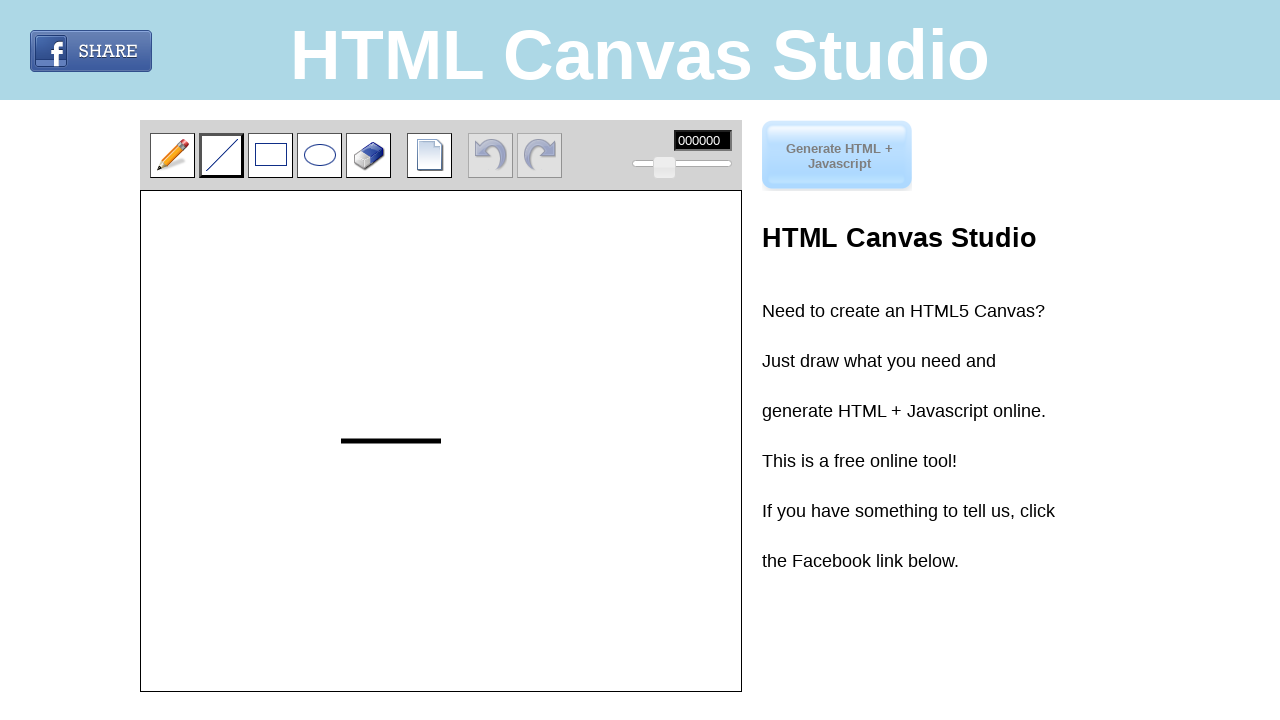

Pressed mouse button down again at (441, 441)
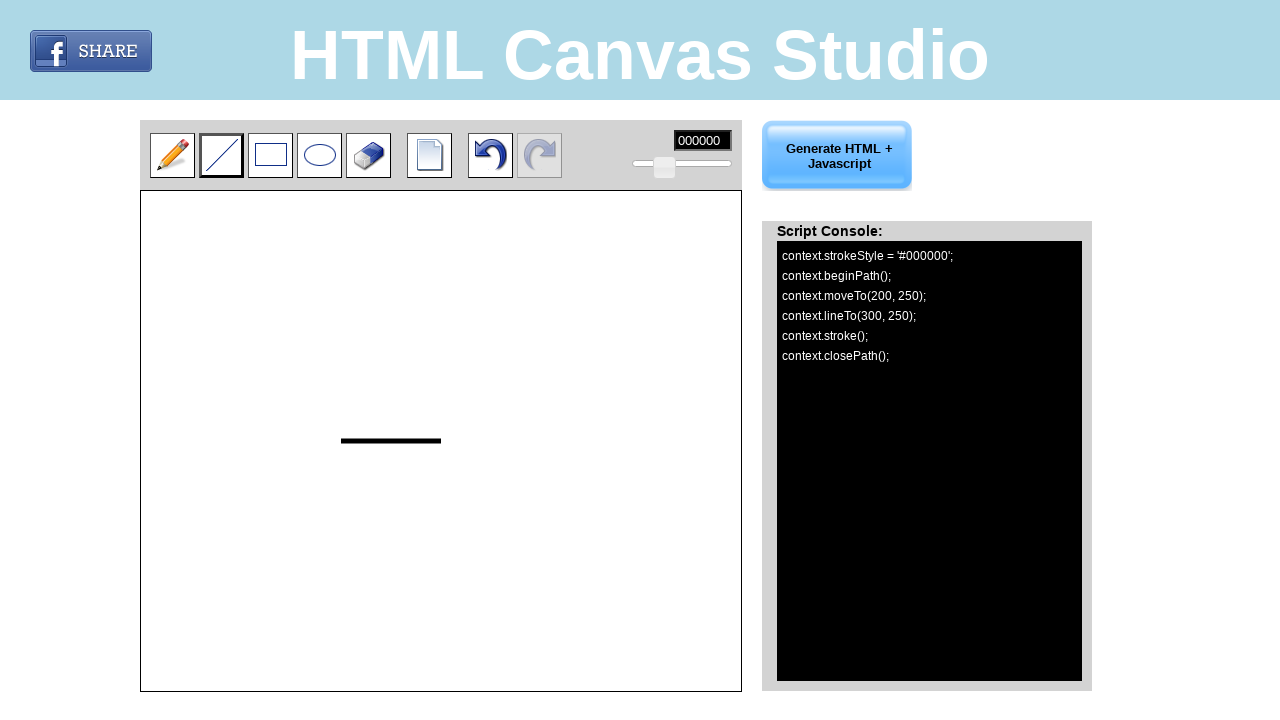

Dragged mouse to complete horizontal line at (541, 441)
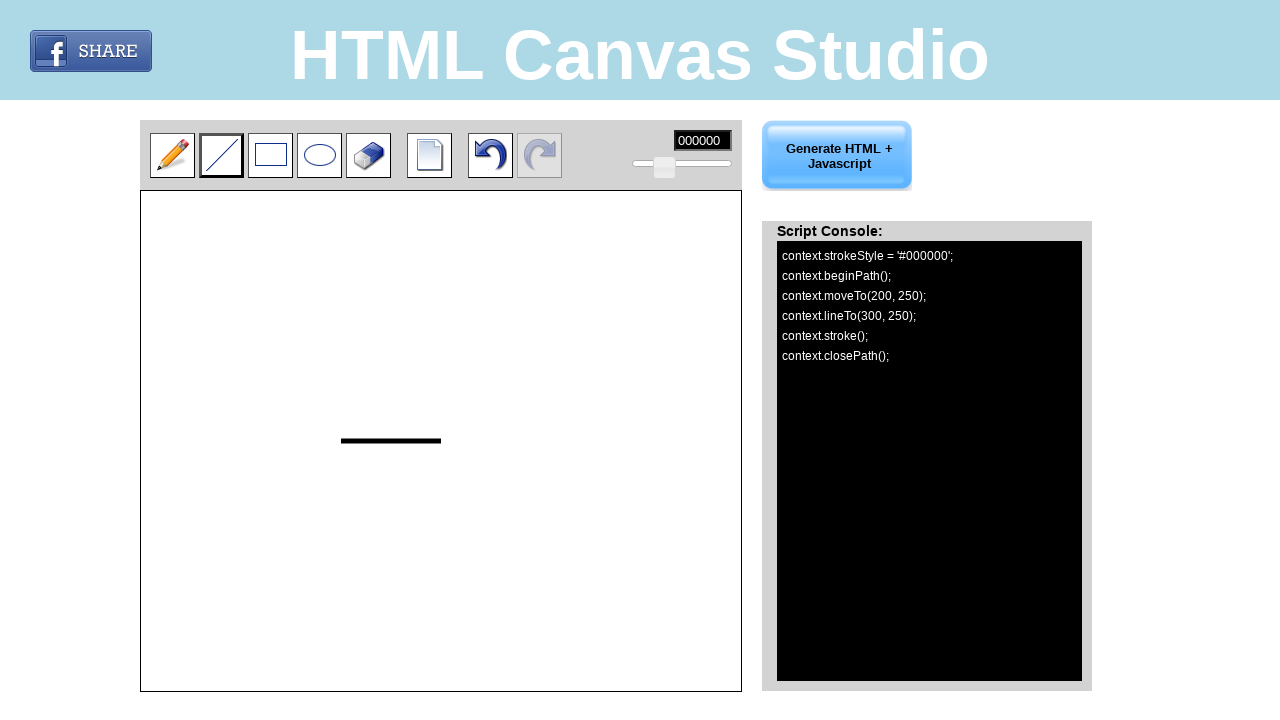

Released mouse button after drawing horizontal line at (541, 441)
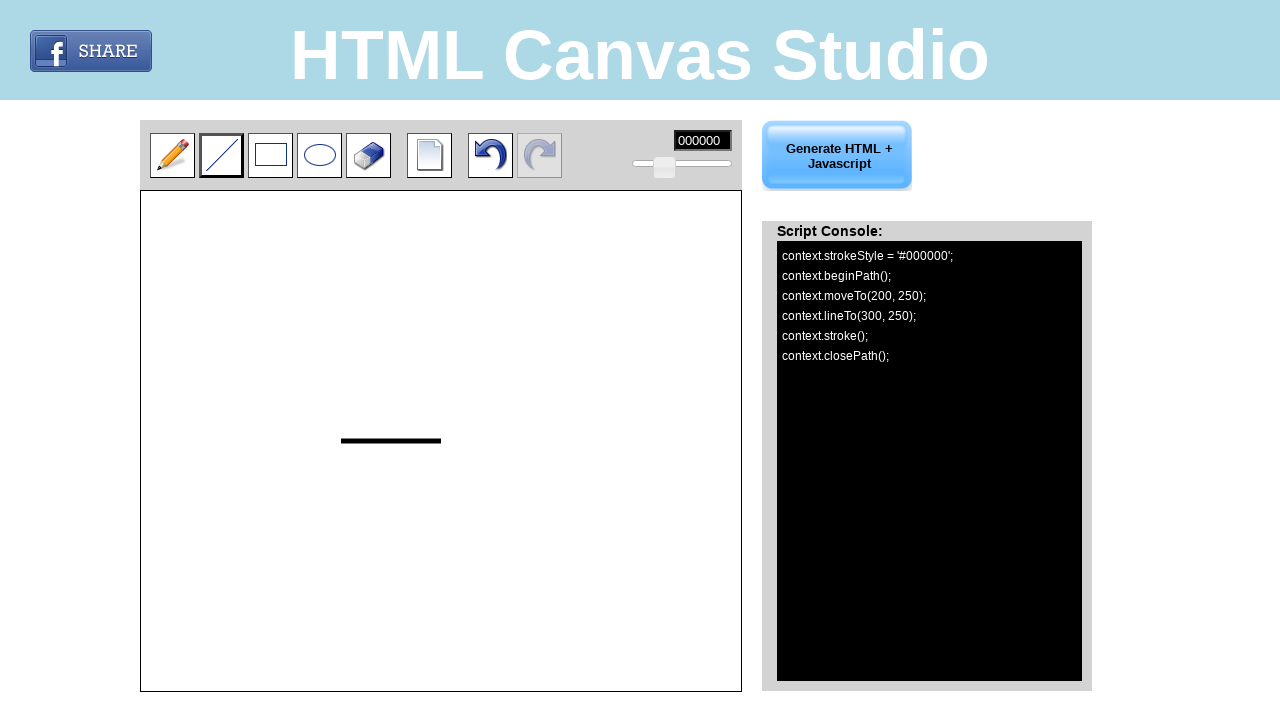

Moved mouse to starting position for vertical line at (441, 341)
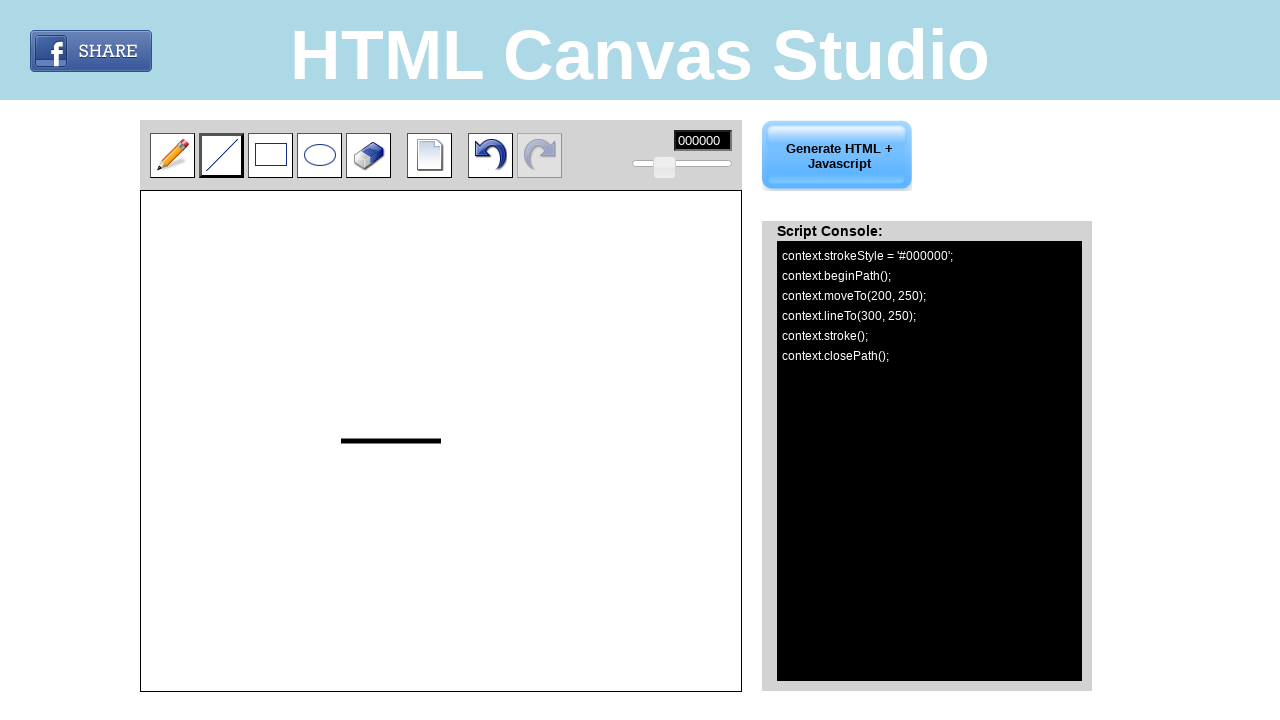

Pressed mouse button down at (441, 341)
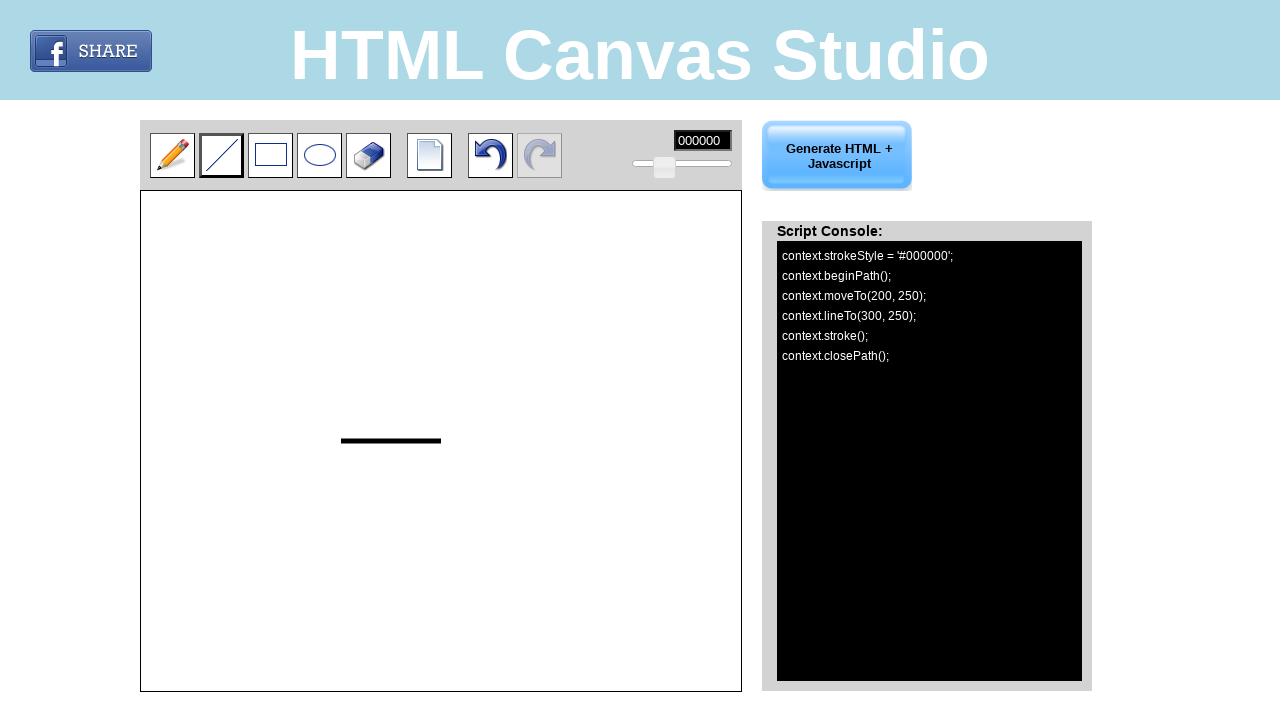

Dragged mouse to draw first vertical line segment at (441, 441)
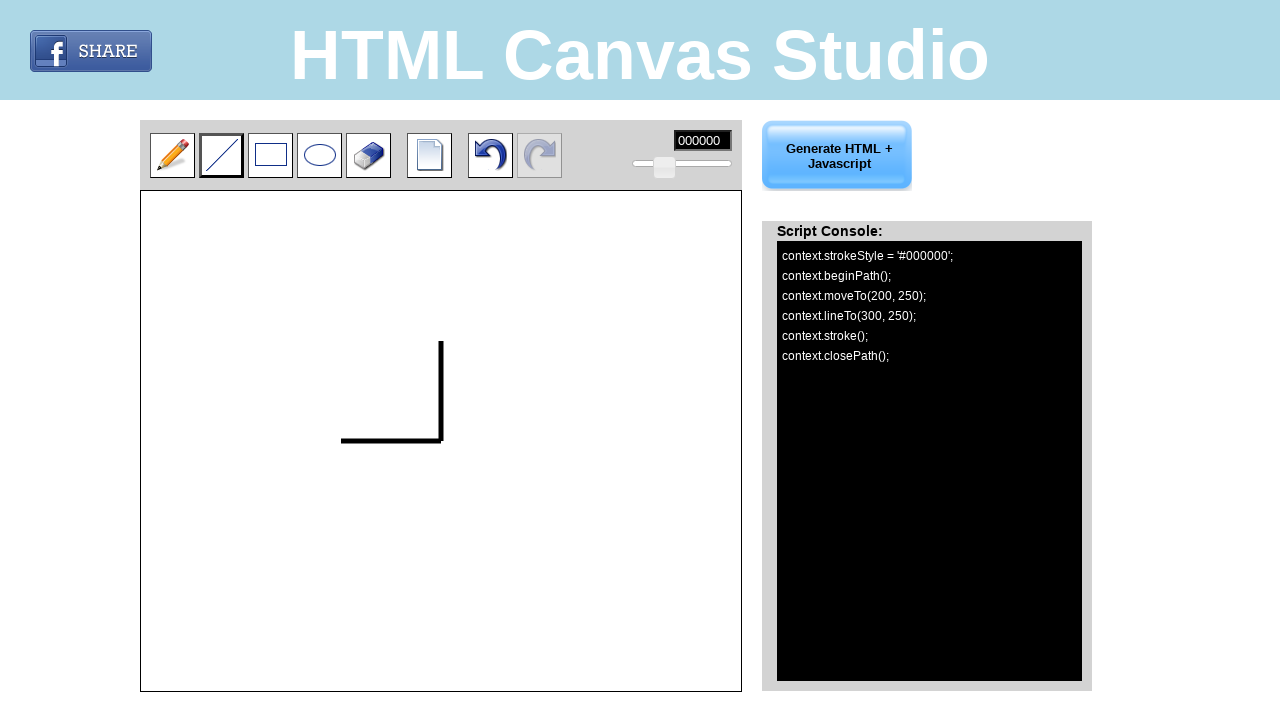

Released mouse button at (441, 441)
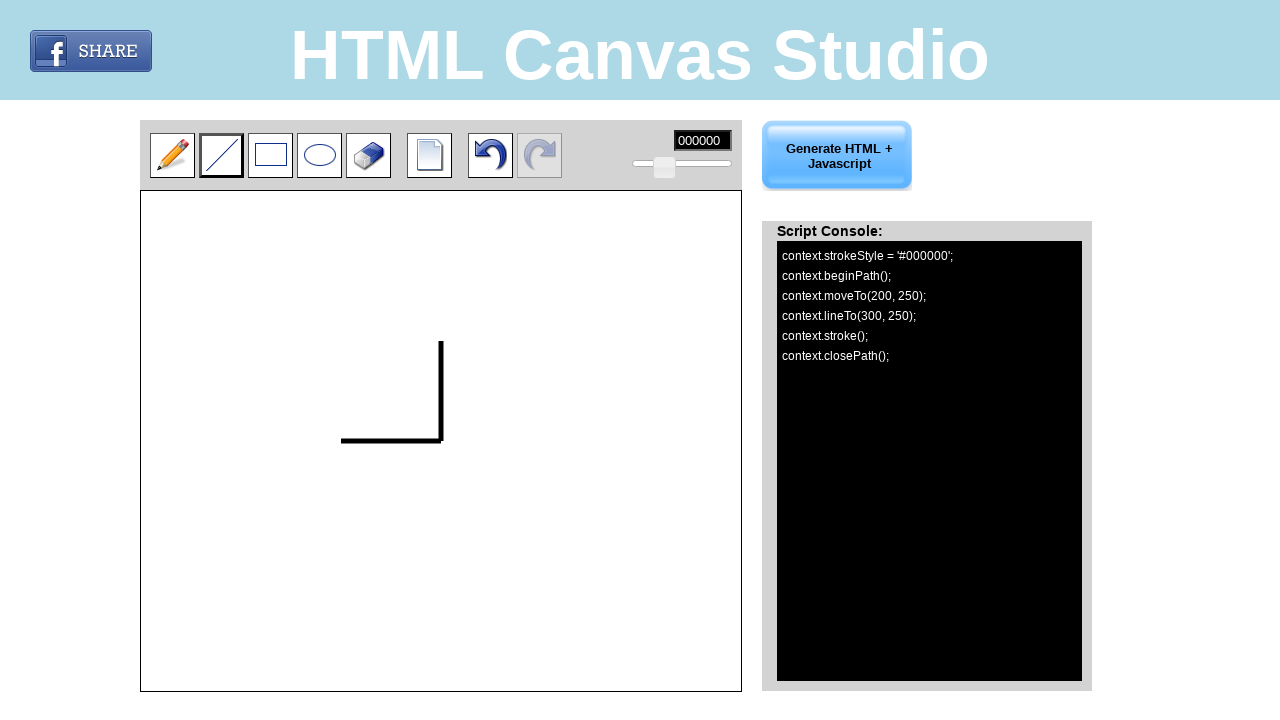

Pressed mouse button down again at (441, 441)
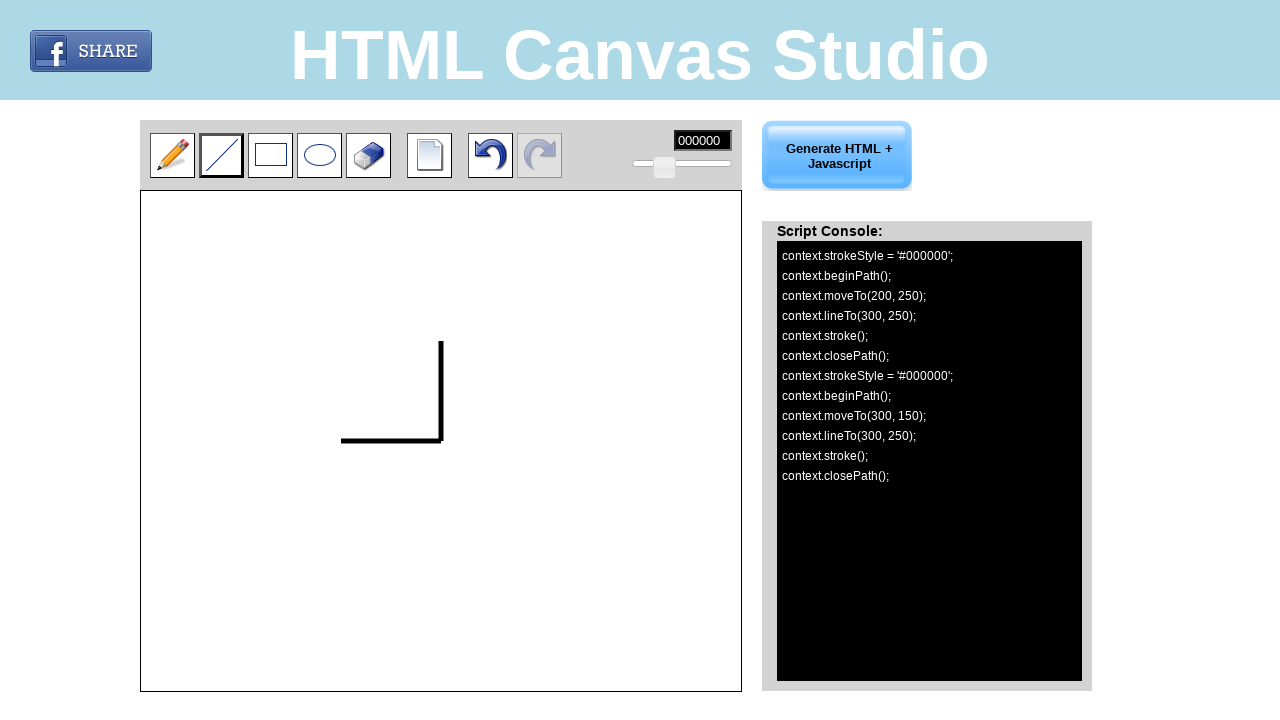

Dragged mouse to complete vertical line at (441, 541)
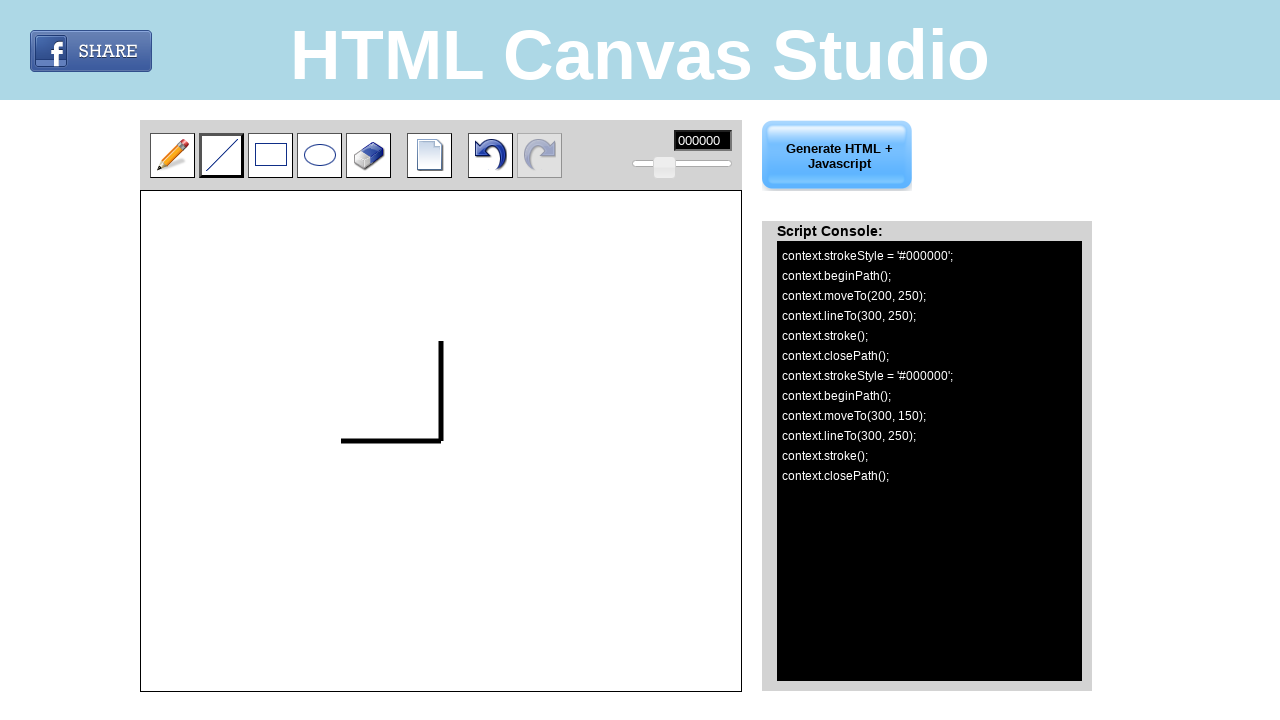

Released mouse button after drawing vertical line at (441, 541)
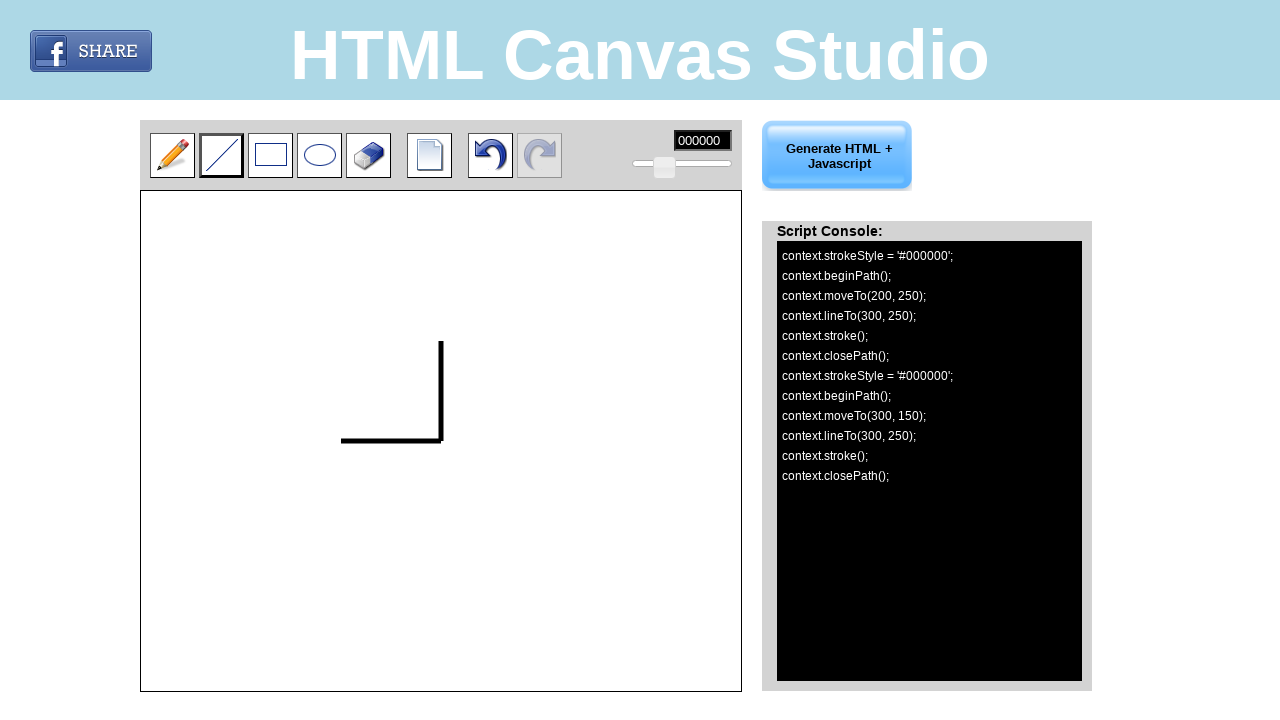

Clicked the rectangle drawing tool at (270, 155) on input[title='Draw a rectangle']
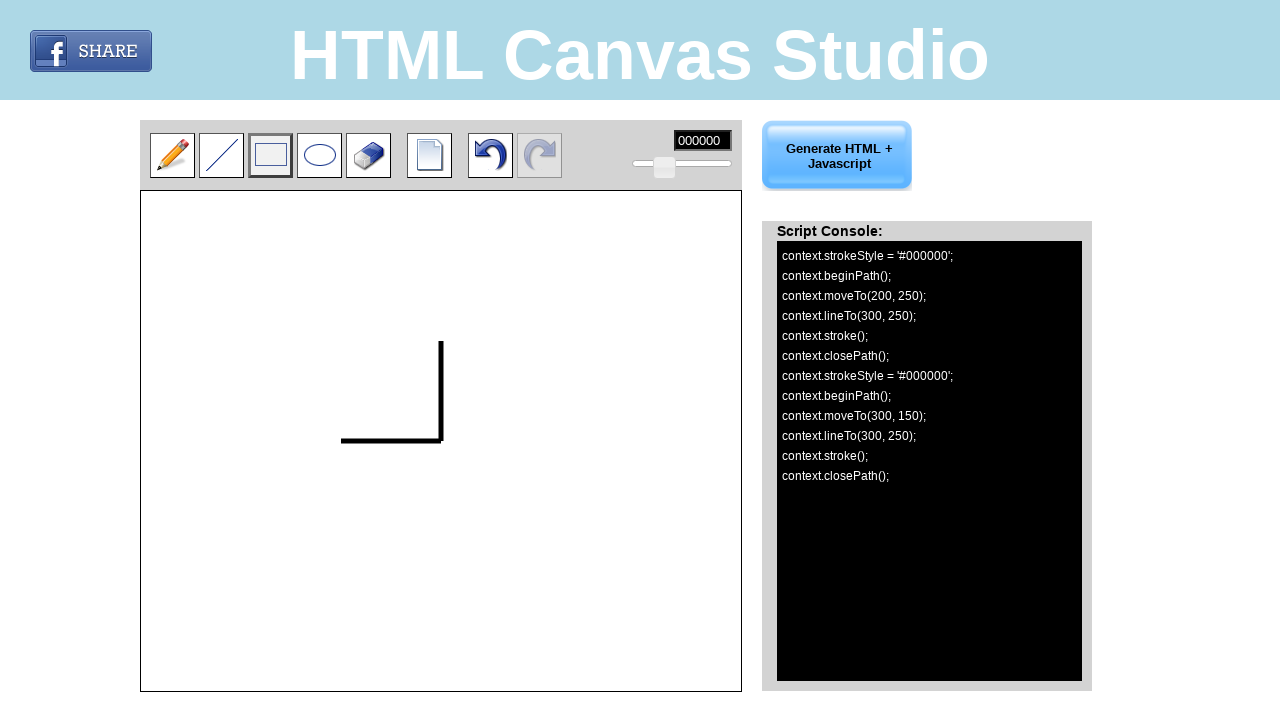

Moved mouse to starting position for rectangle at (151, 351)
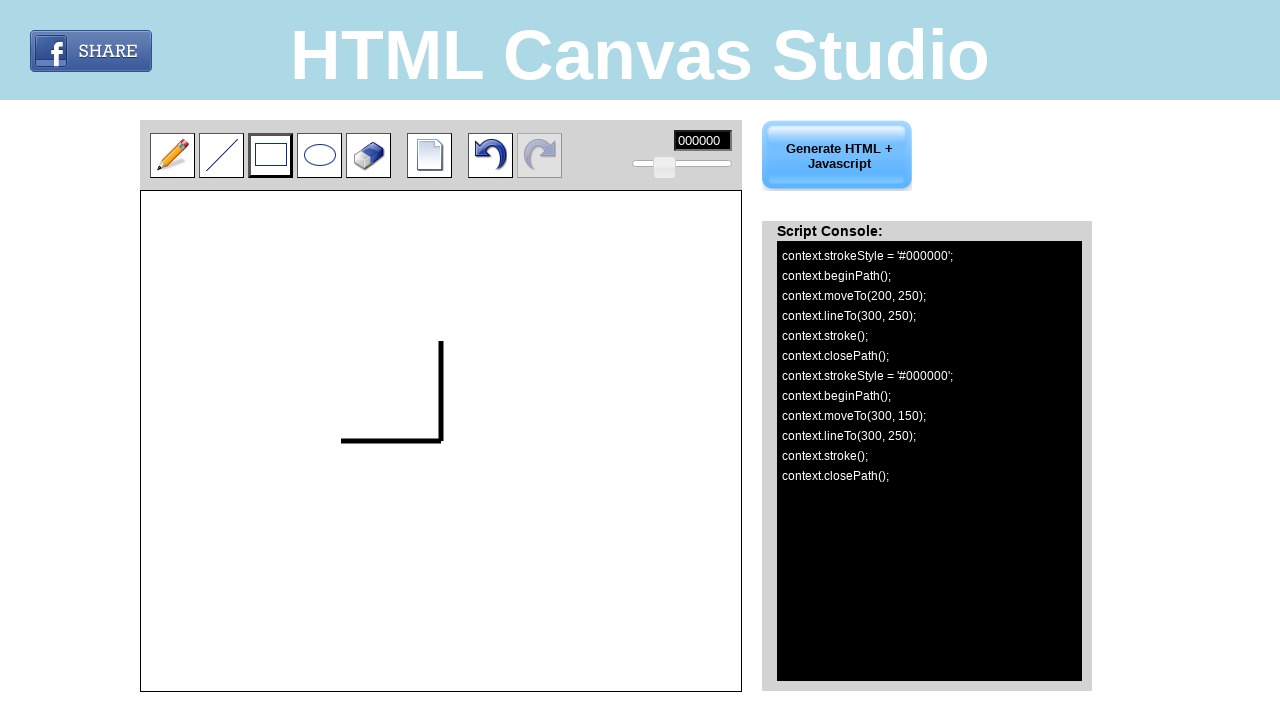

Pressed mouse button down to start rectangle at (151, 351)
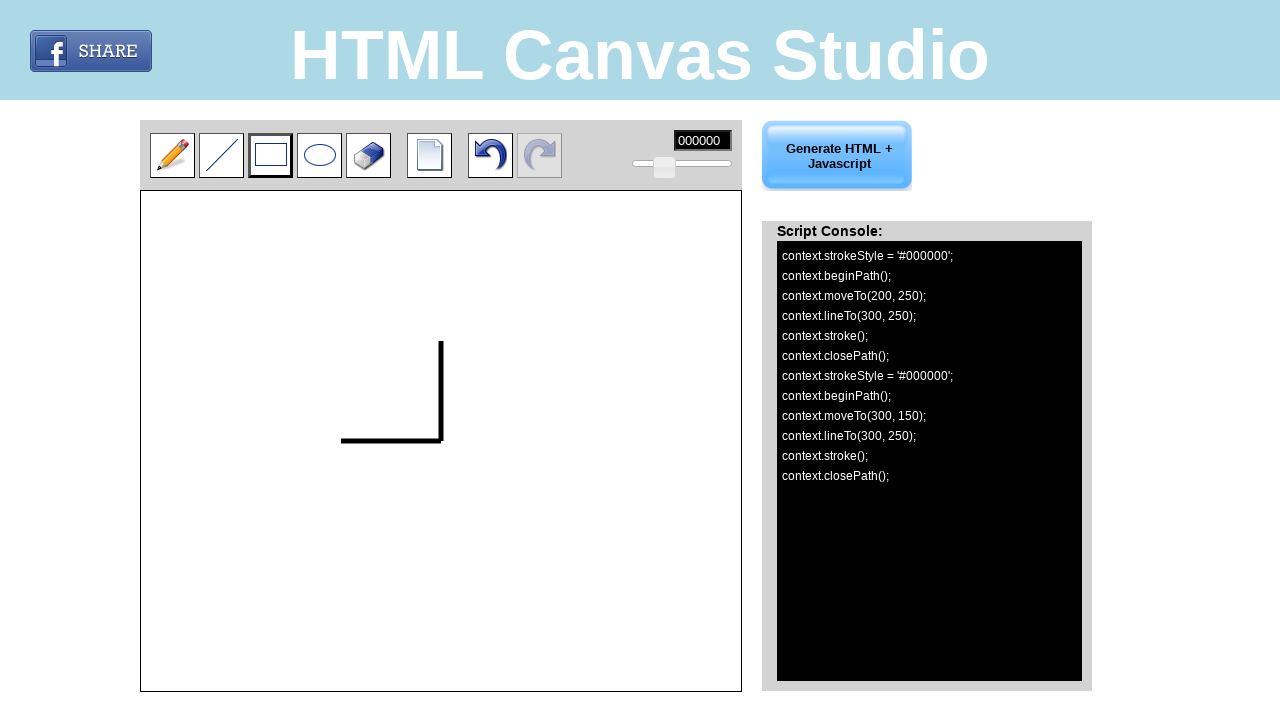

Dragged mouse to draw rectangle at (101, 361)
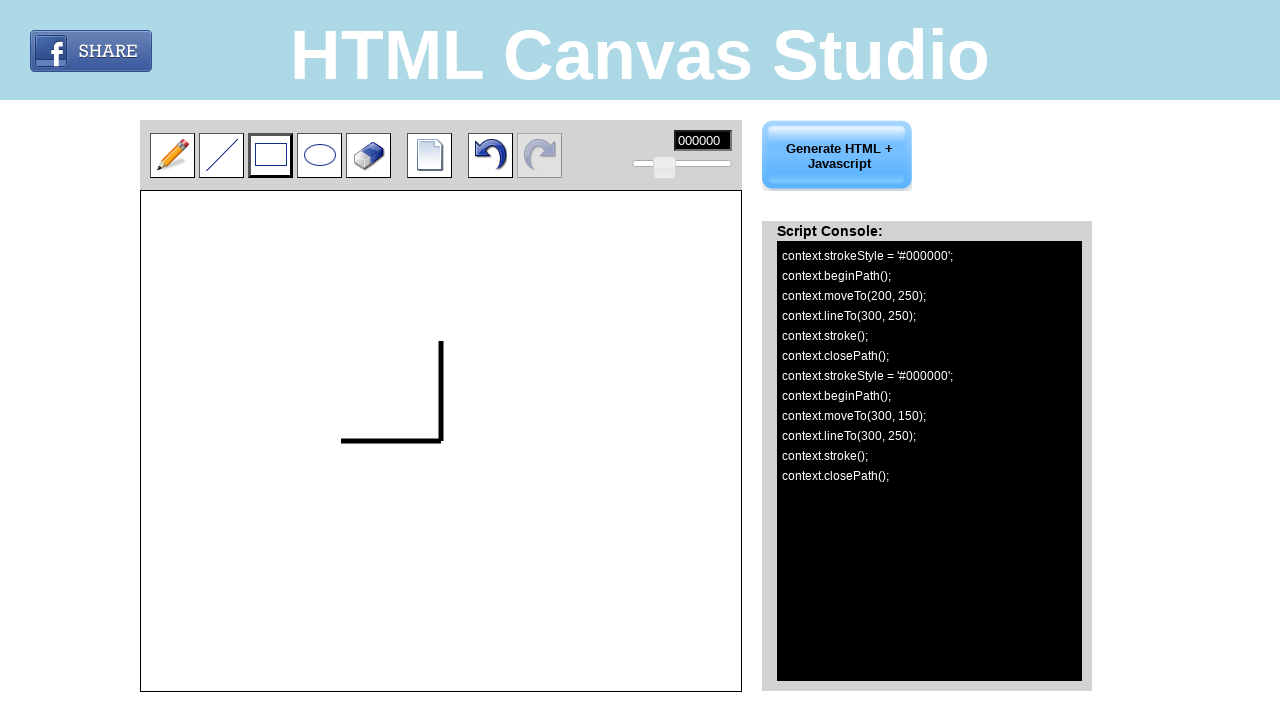

Released mouse button after drawing rectangle at (101, 361)
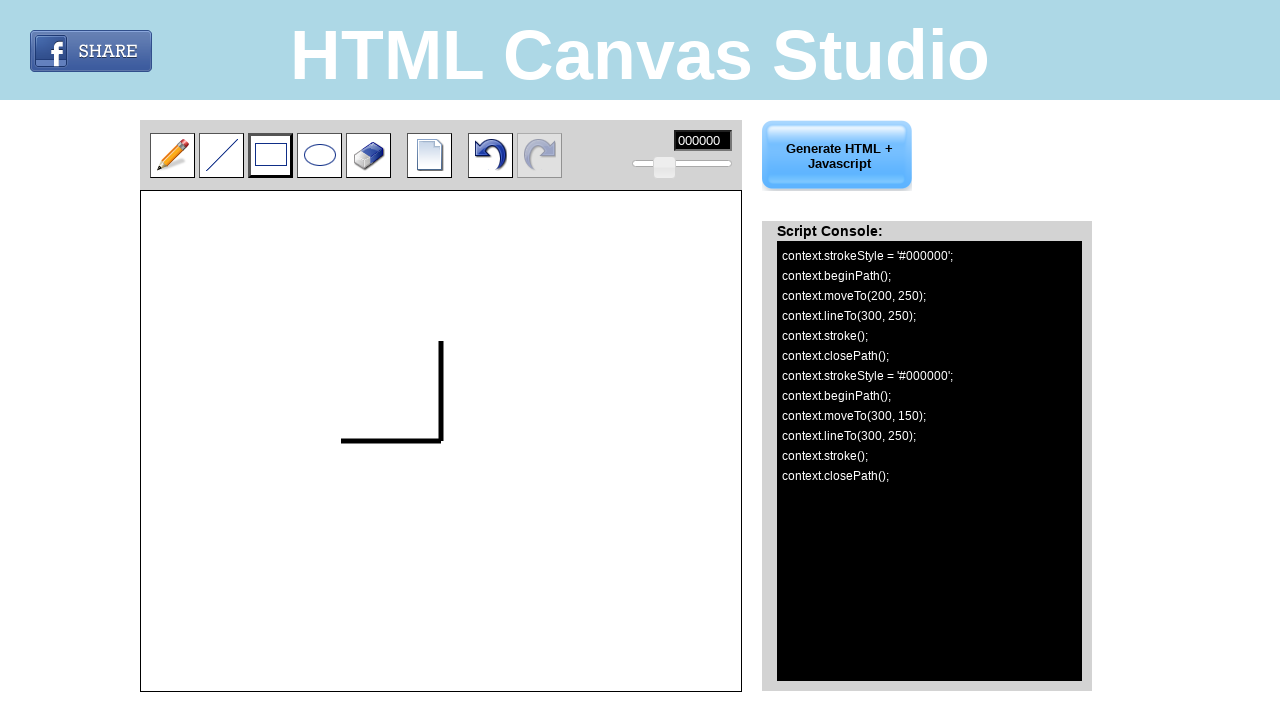

Clicked the eraser tool at (368, 155) on input[title='Use eraser']
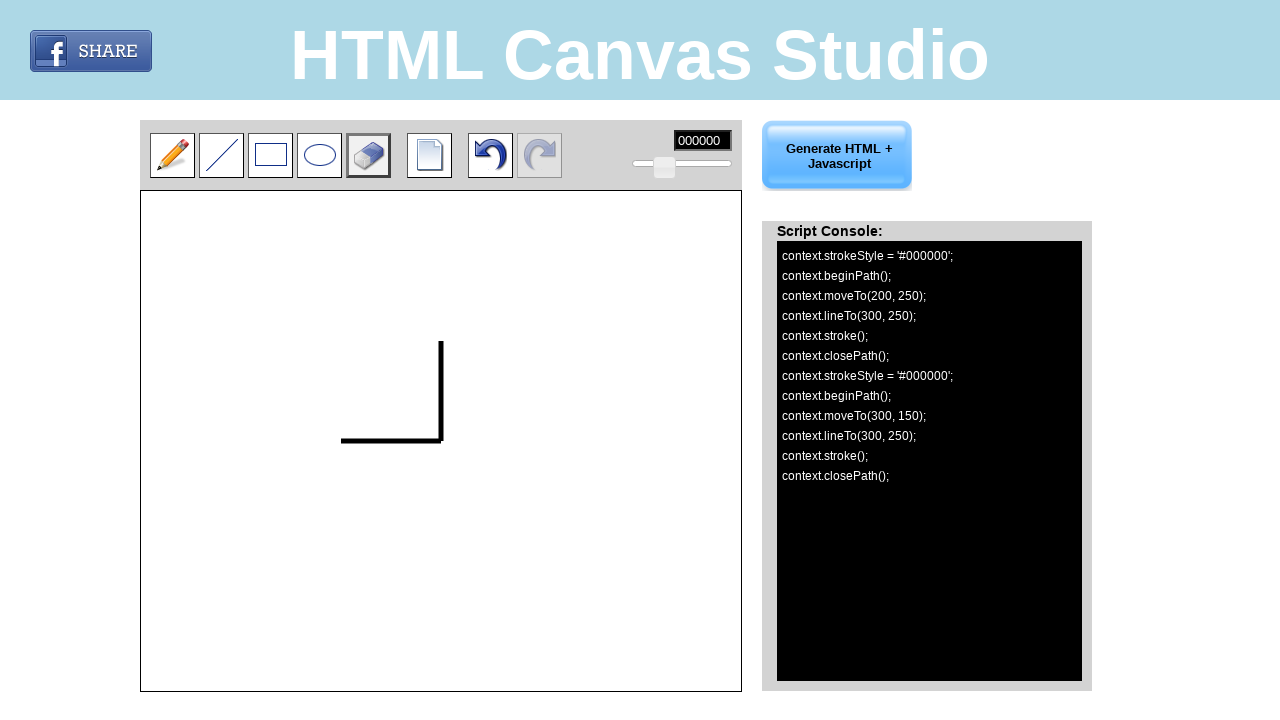

Moved mouse to eraser size slider at (664, 167)
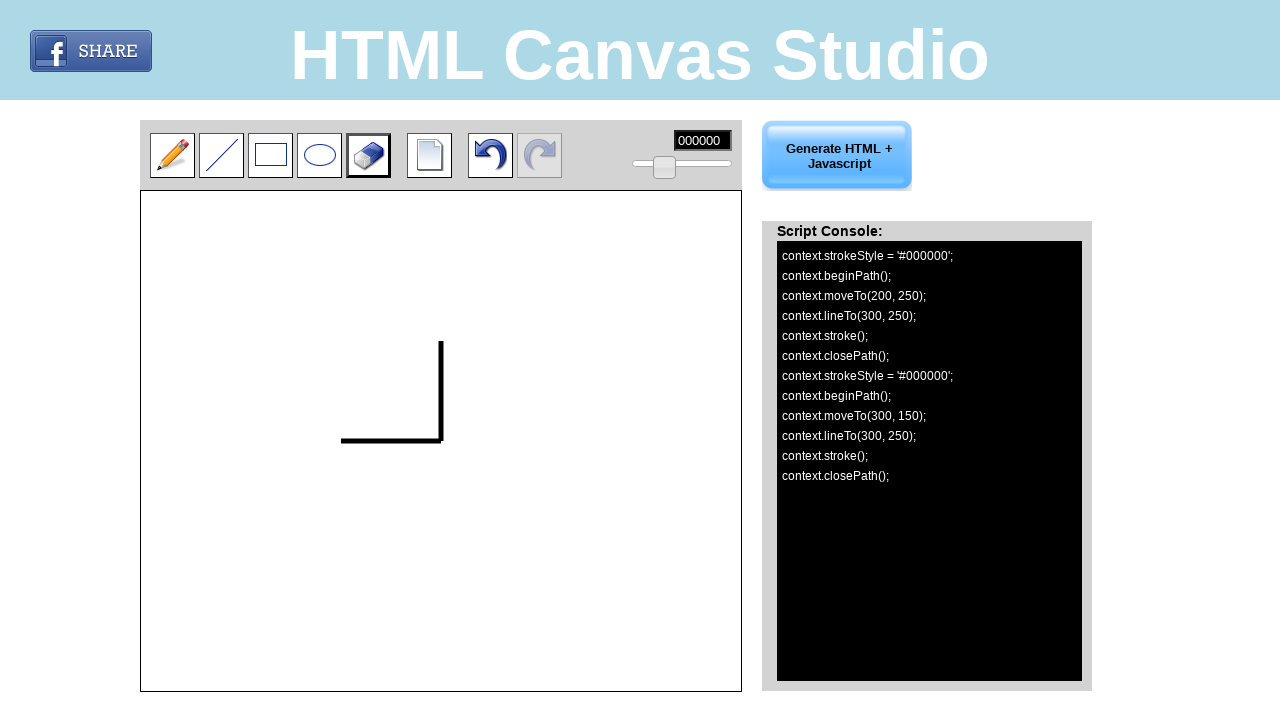

Pressed mouse button down on slider at (664, 167)
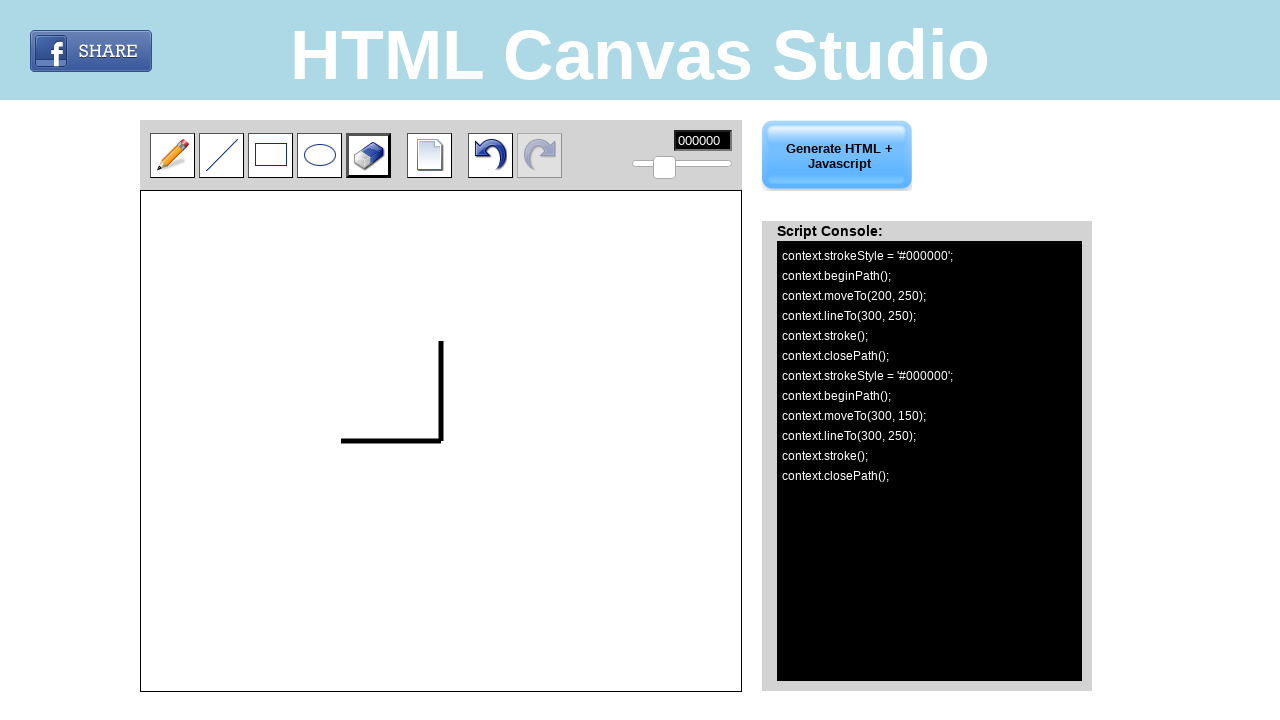

Dragged slider to increase eraser size at (669, 167)
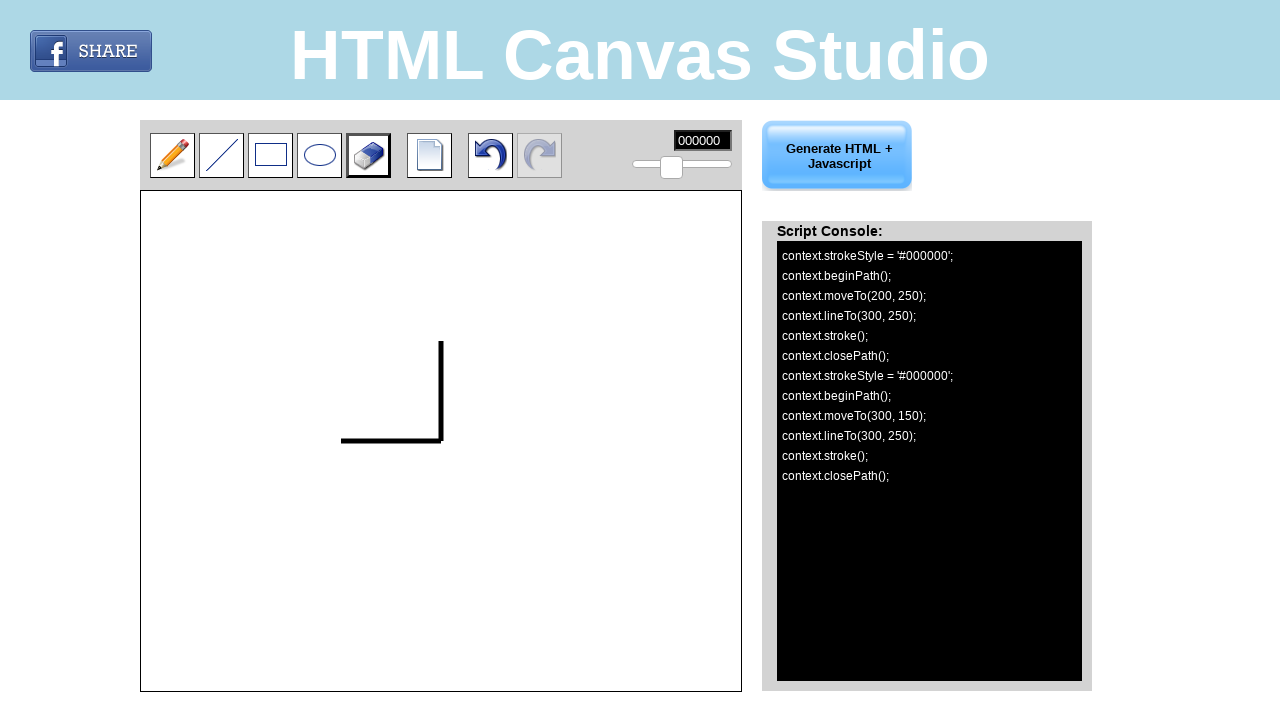

Released mouse button after adjusting eraser size at (669, 167)
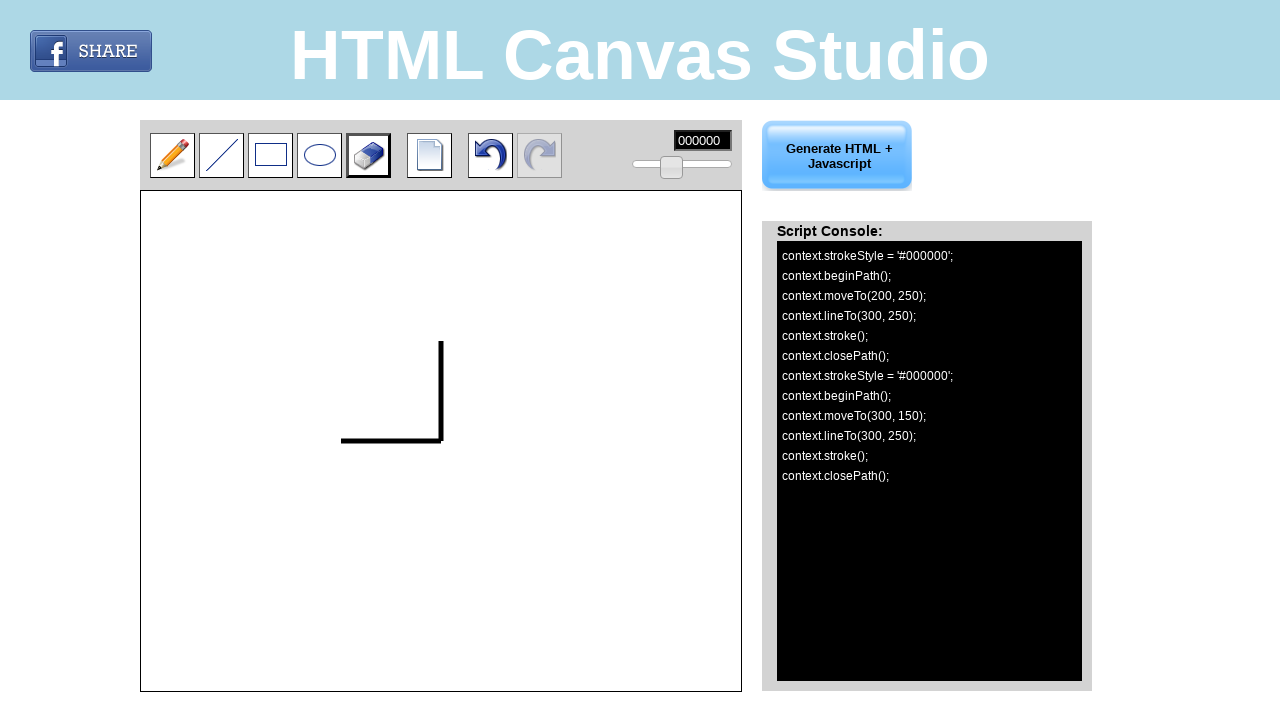

Moved mouse to starting position for erasing at (341, 441)
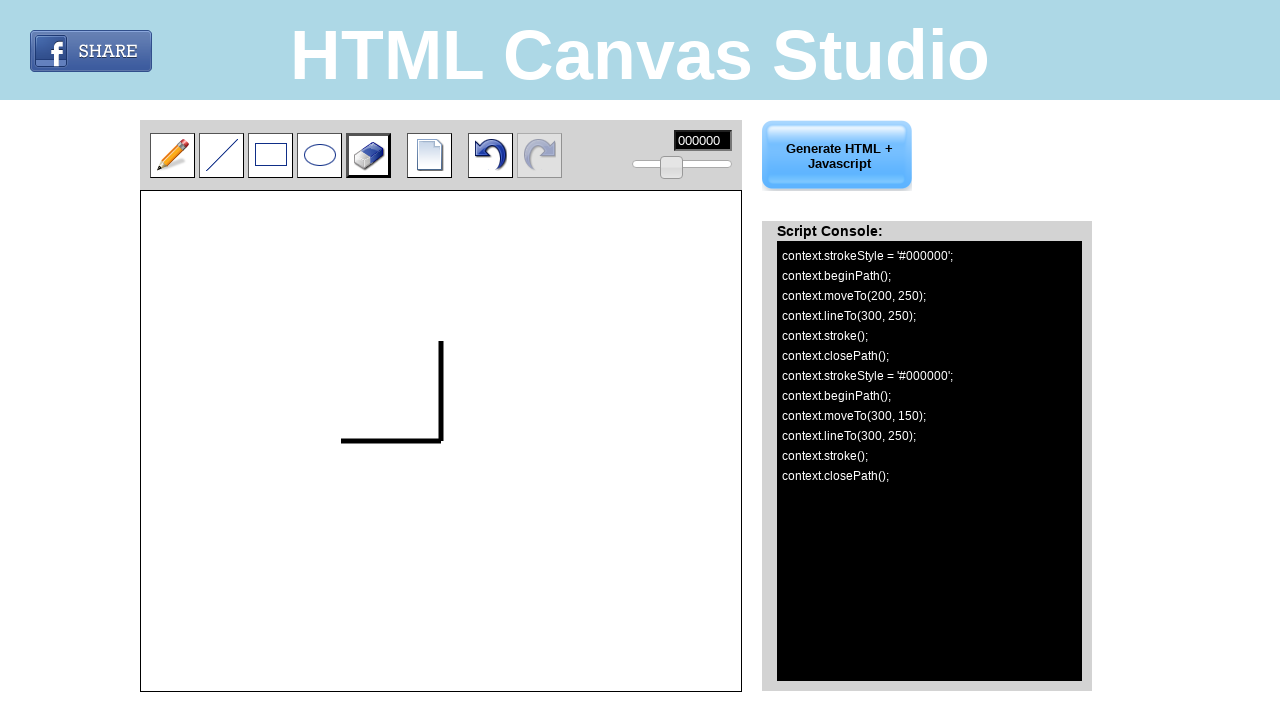

Pressed mouse button down to start erasing at (341, 441)
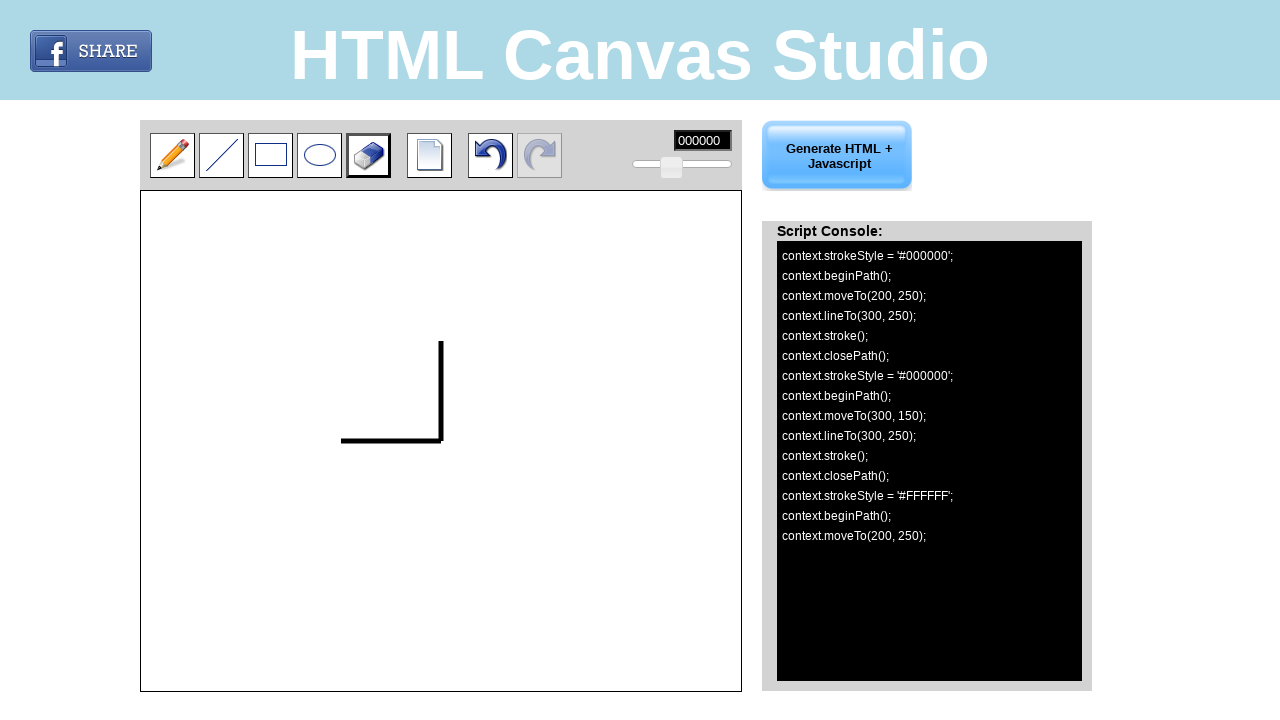

Dragged eraser along first part of horizontal line at (441, 441)
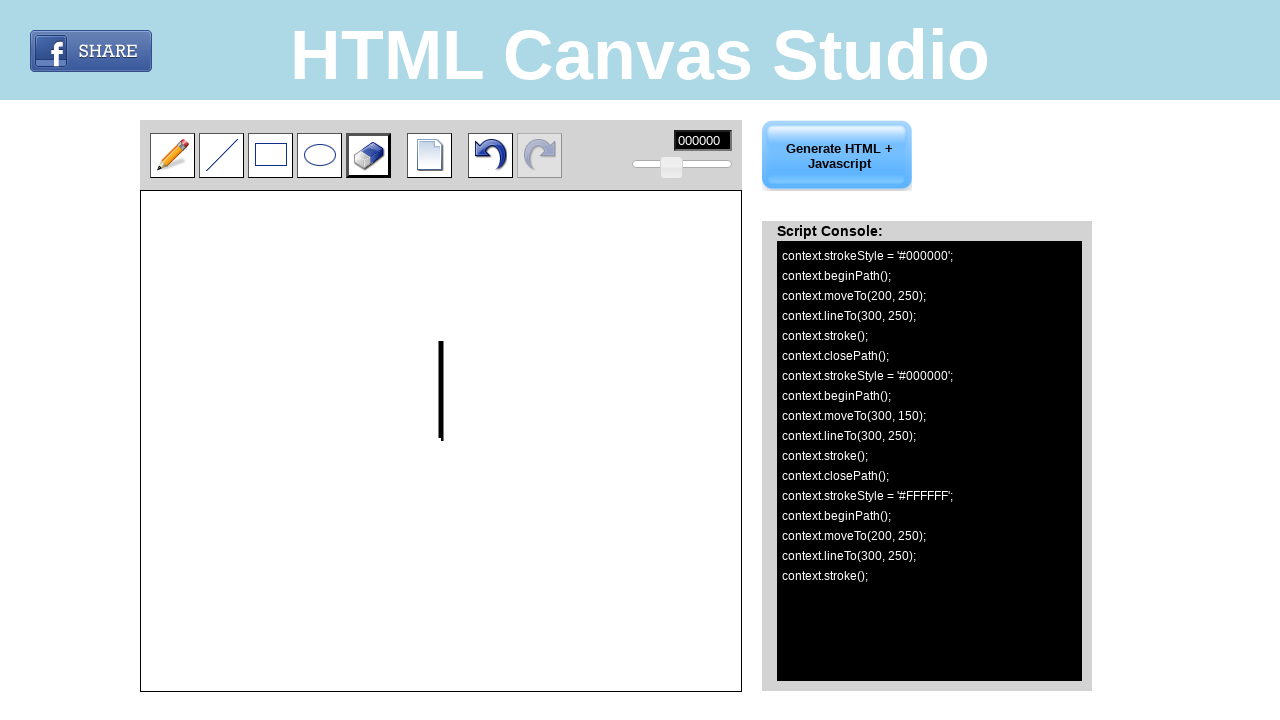

Released mouse button at (441, 441)
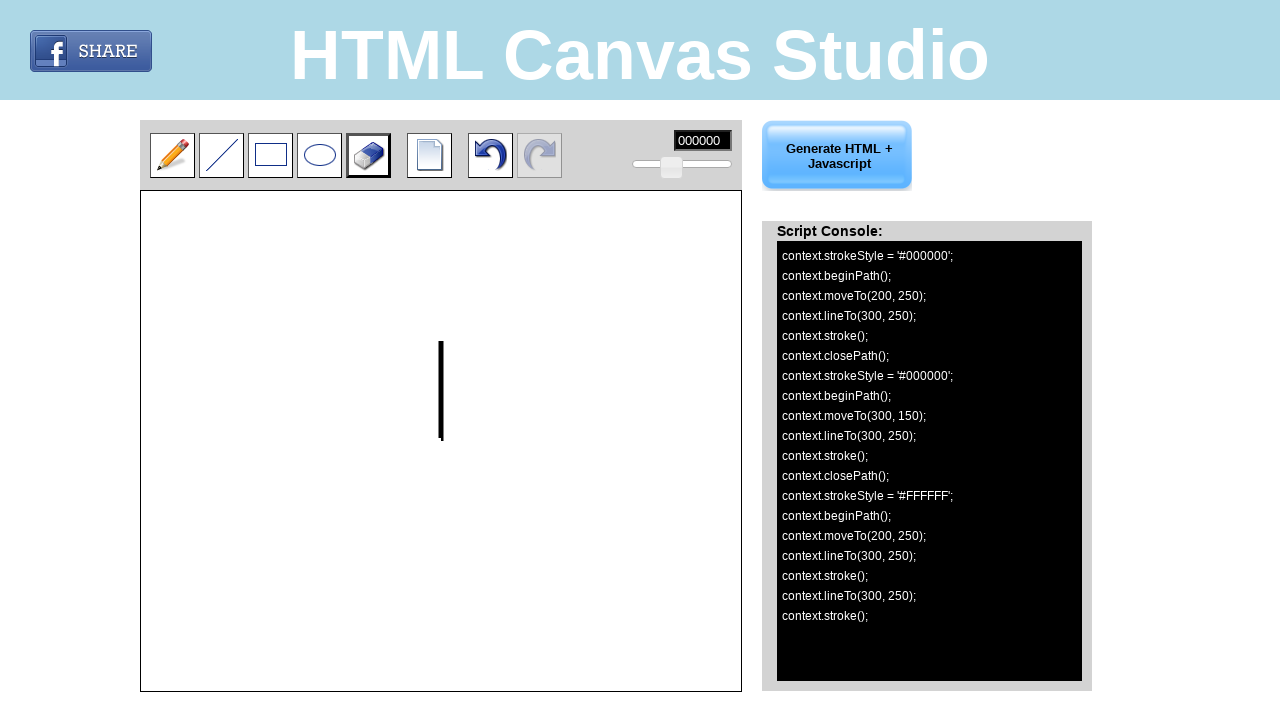

Pressed mouse button down again to continue erasing at (441, 441)
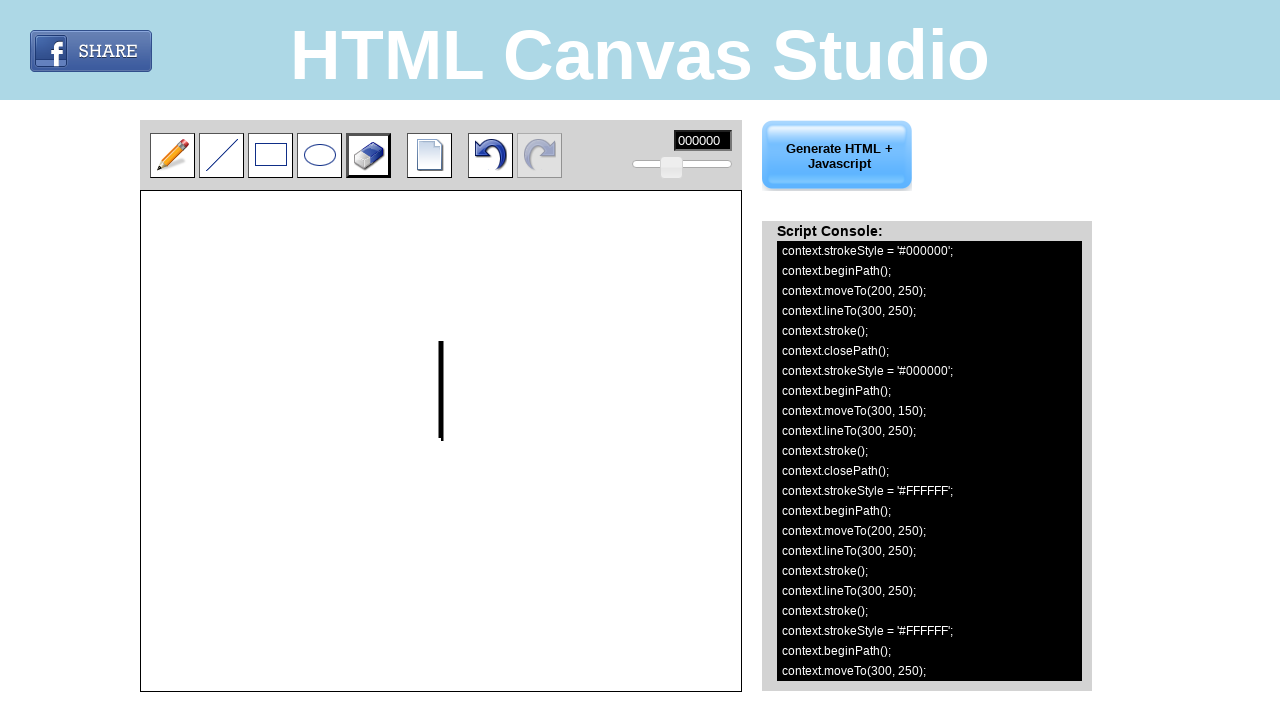

Dragged eraser to complete erasing horizontal line at (541, 441)
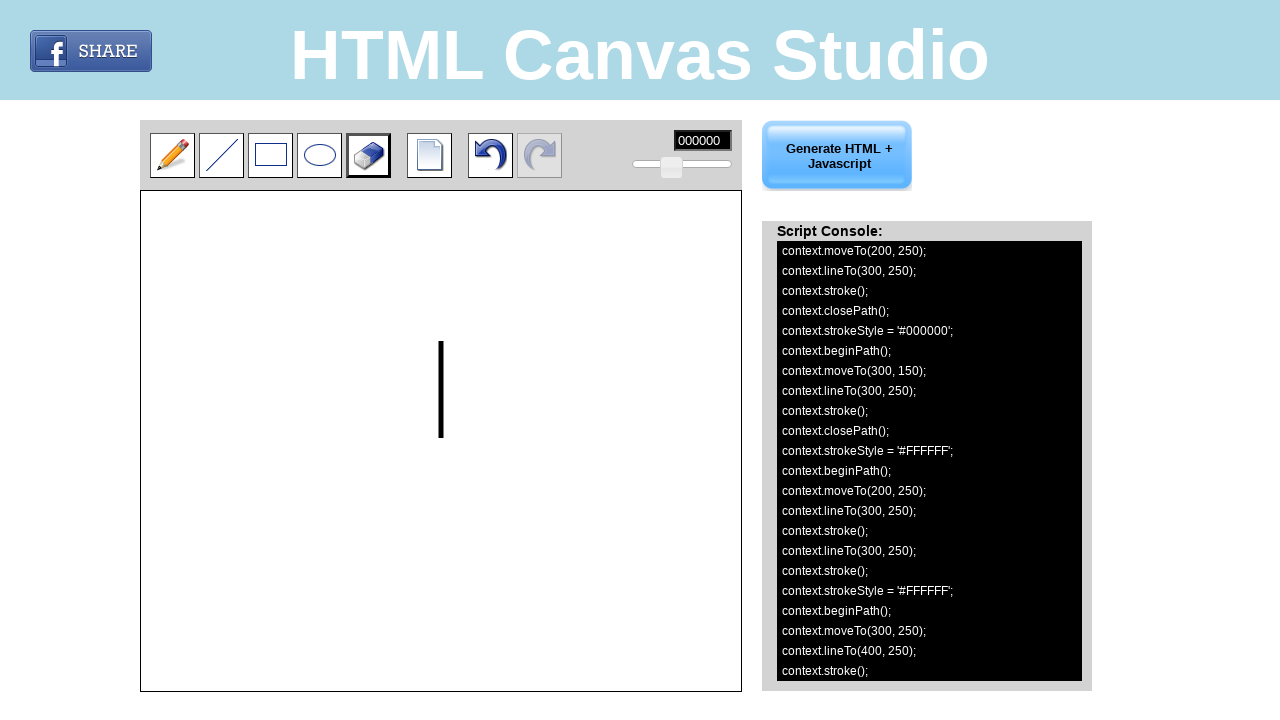

Released mouse button after erasing horizontal line at (541, 441)
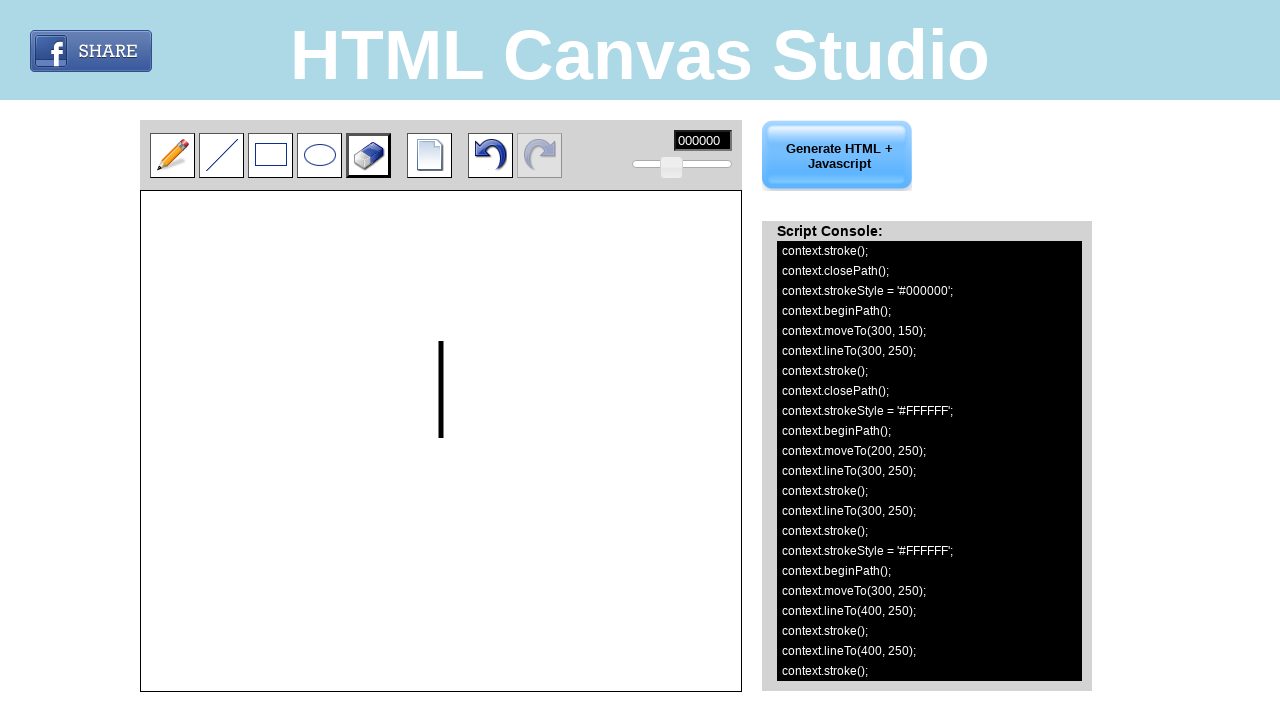

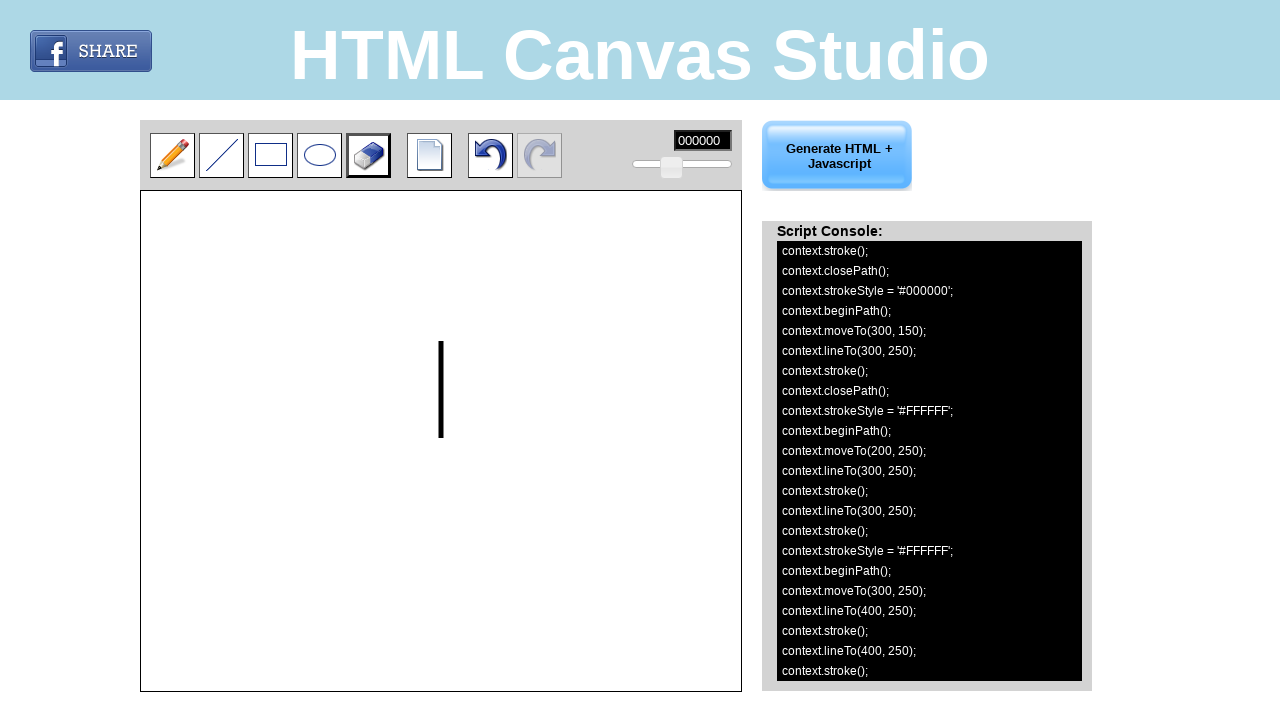